Tests that entered text is trimmed when editing a todo item

Starting URL: https://demo.playwright.dev/todomvc

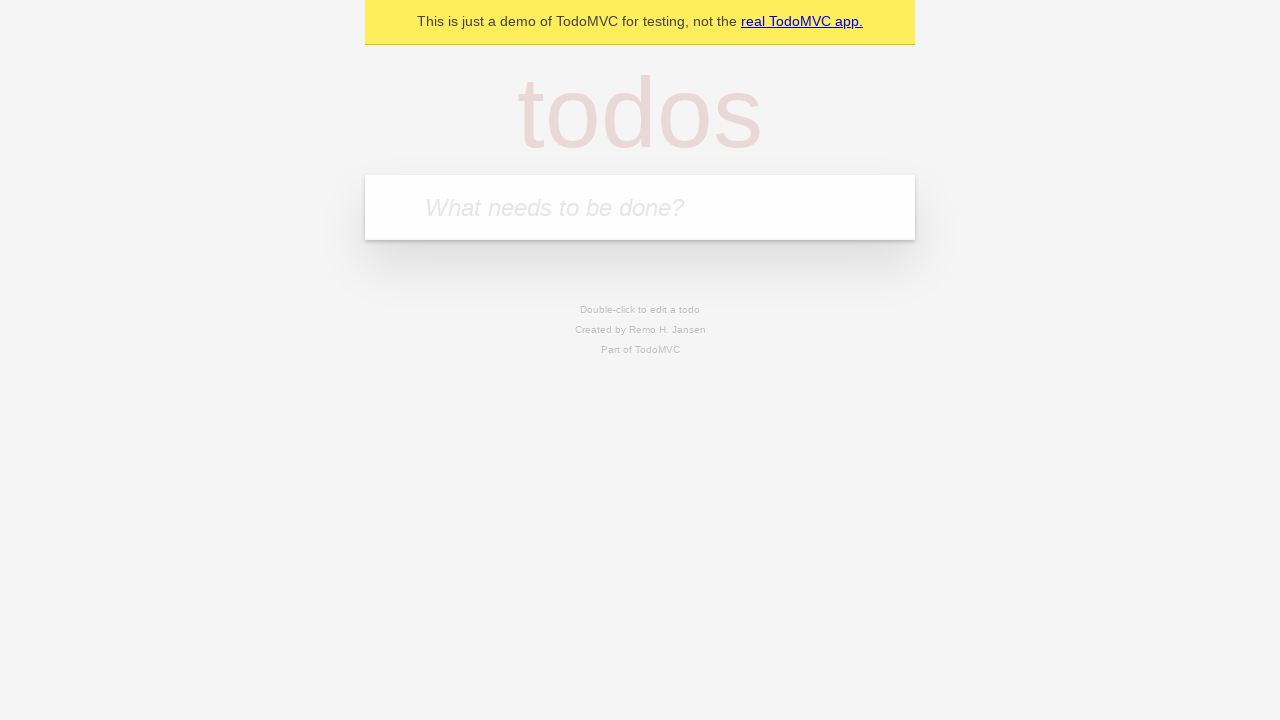

Filled first todo with 'buy some cheese' on internal:attr=[placeholder="What needs to be done?"i]
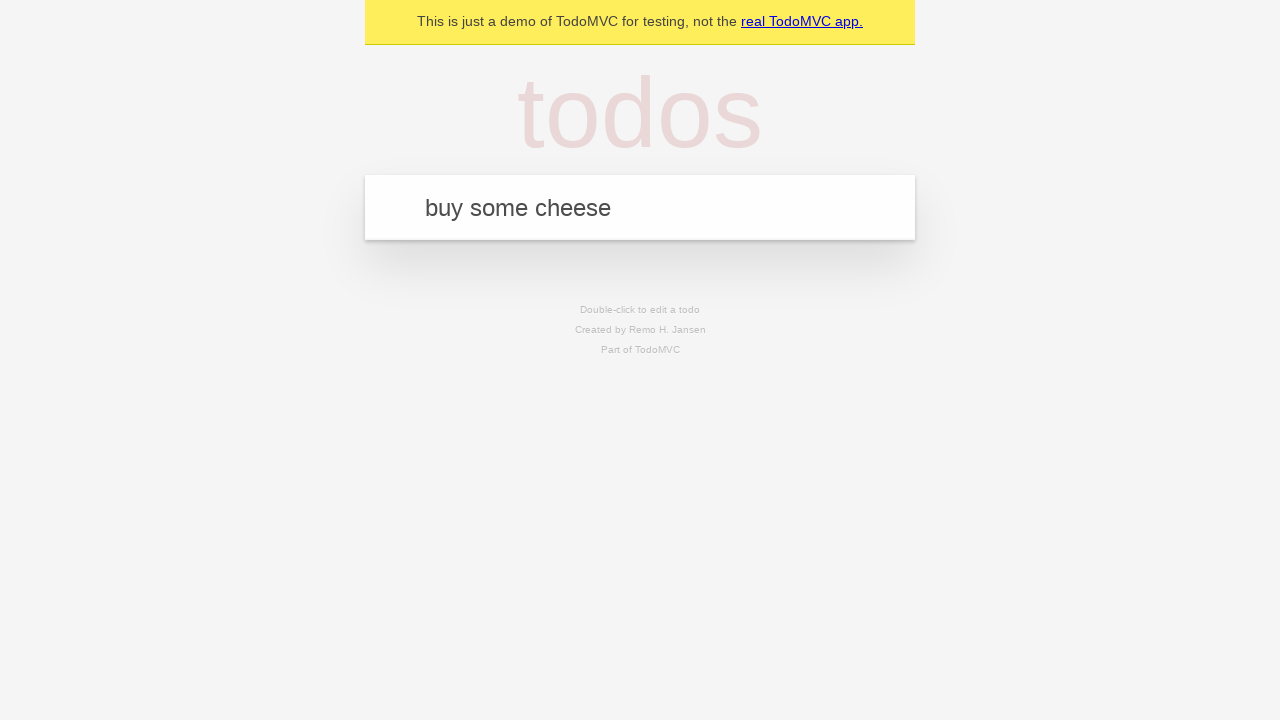

Pressed Enter to create first todo on internal:attr=[placeholder="What needs to be done?"i]
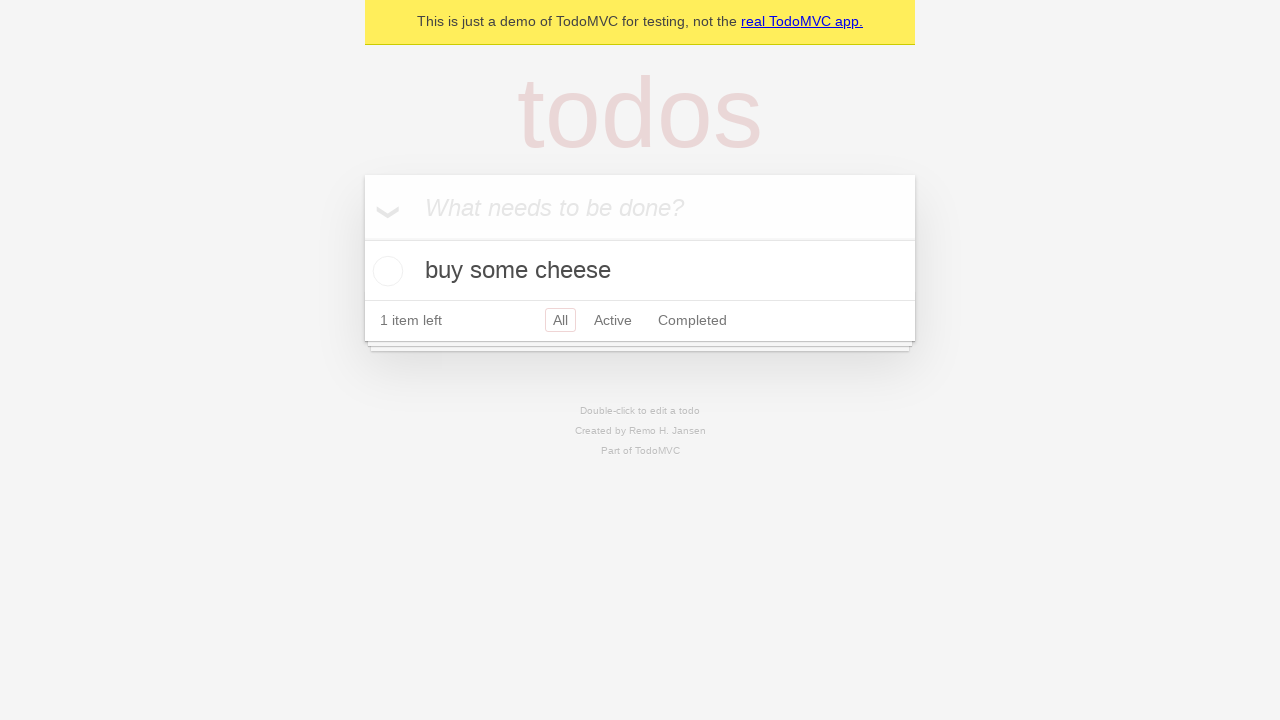

Filled second todo with 'feed the cat' on internal:attr=[placeholder="What needs to be done?"i]
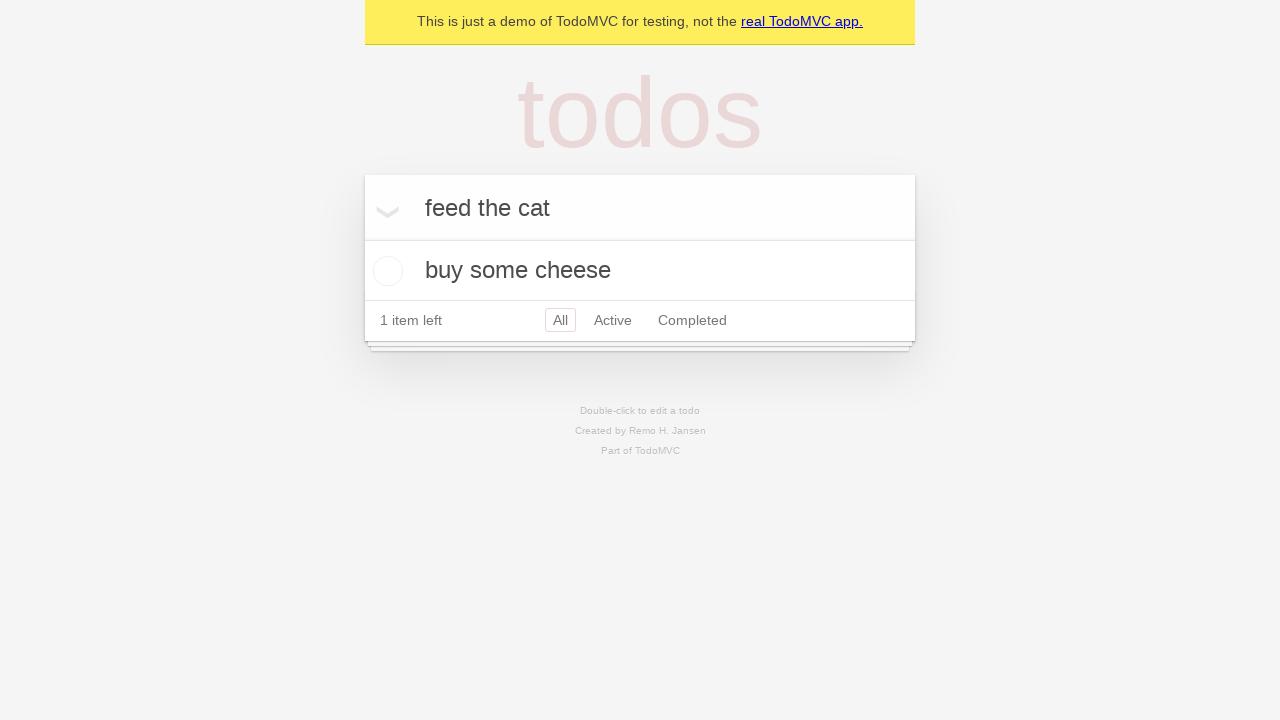

Pressed Enter to create second todo on internal:attr=[placeholder="What needs to be done?"i]
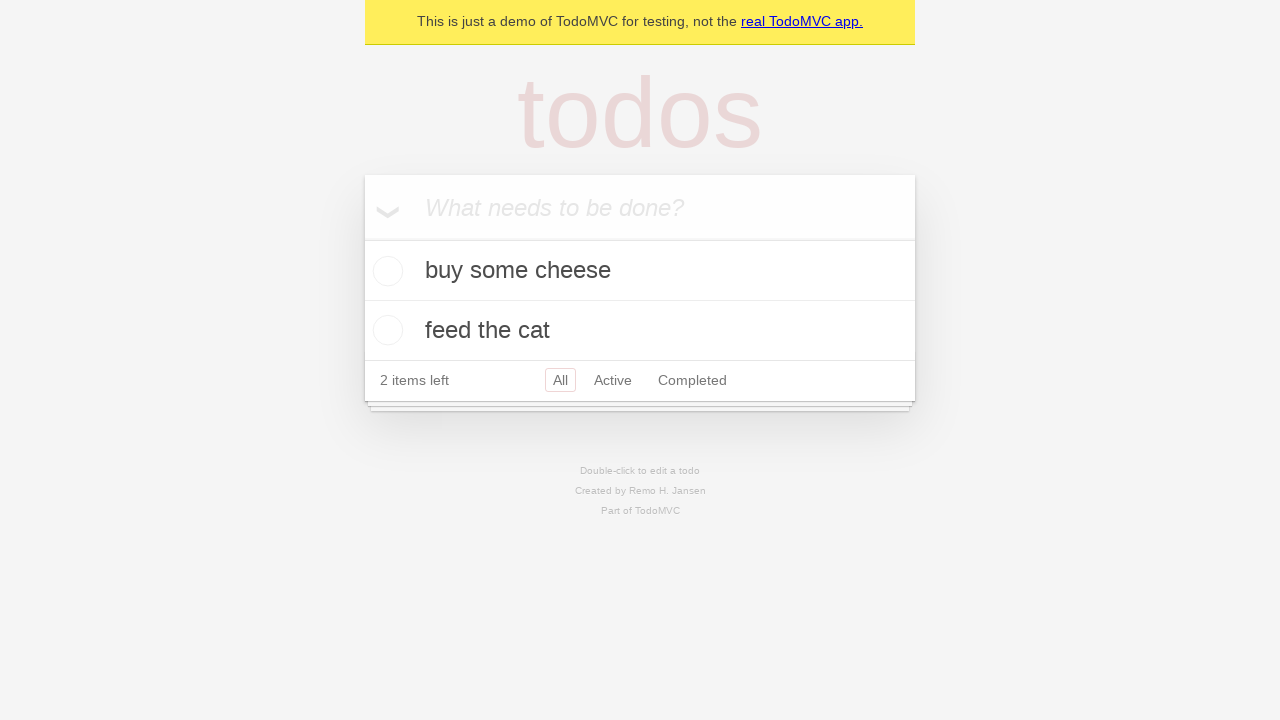

Filled third todo with 'book a doctors appointment' on internal:attr=[placeholder="What needs to be done?"i]
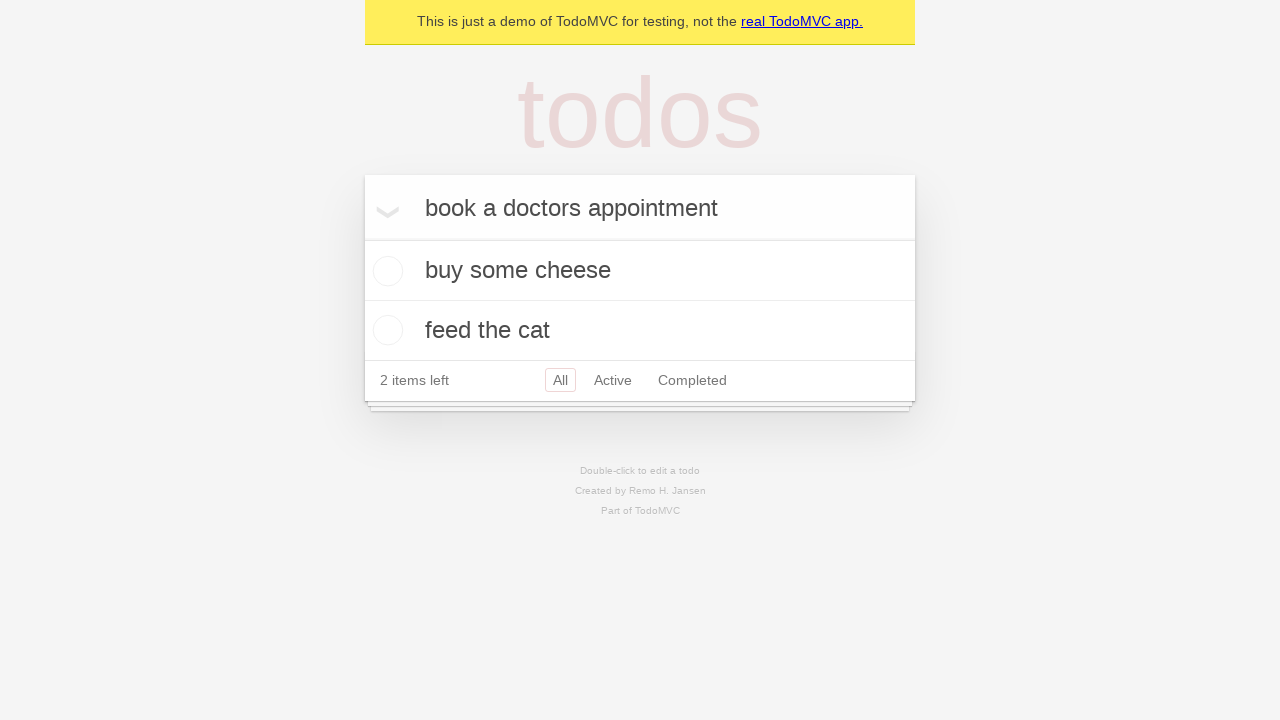

Pressed Enter to create third todo on internal:attr=[placeholder="What needs to be done?"i]
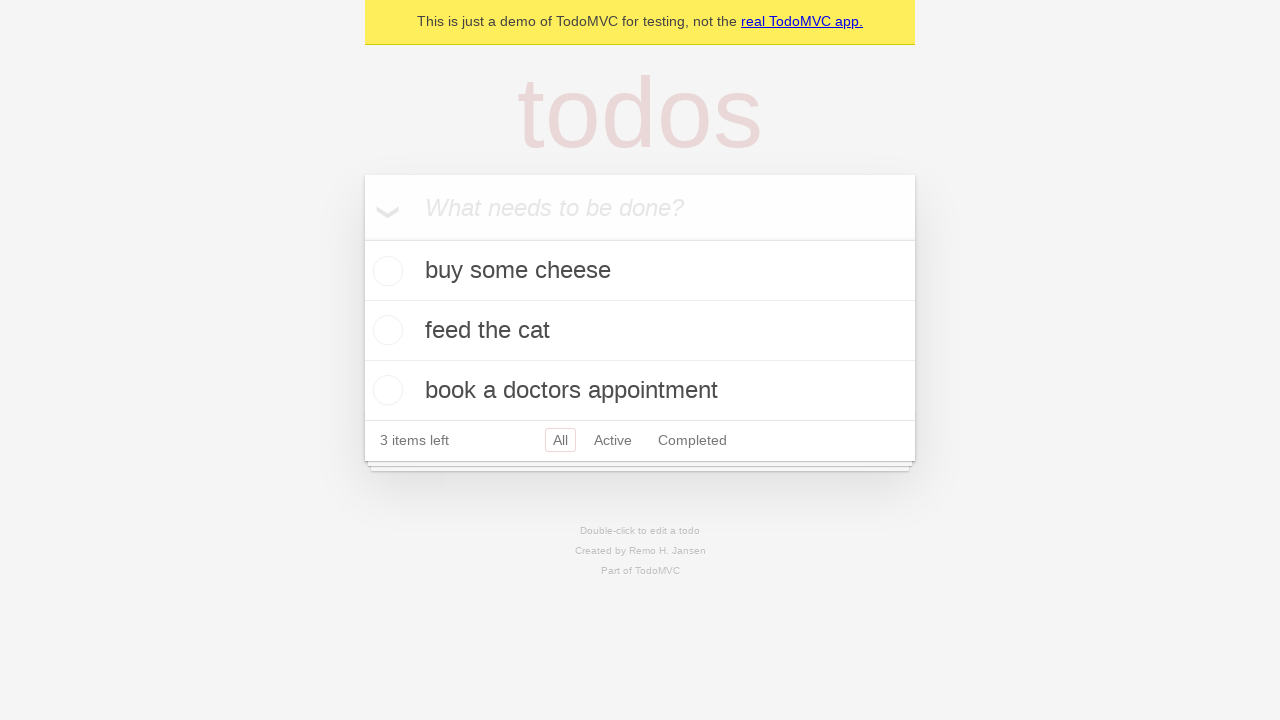

Located all todo items
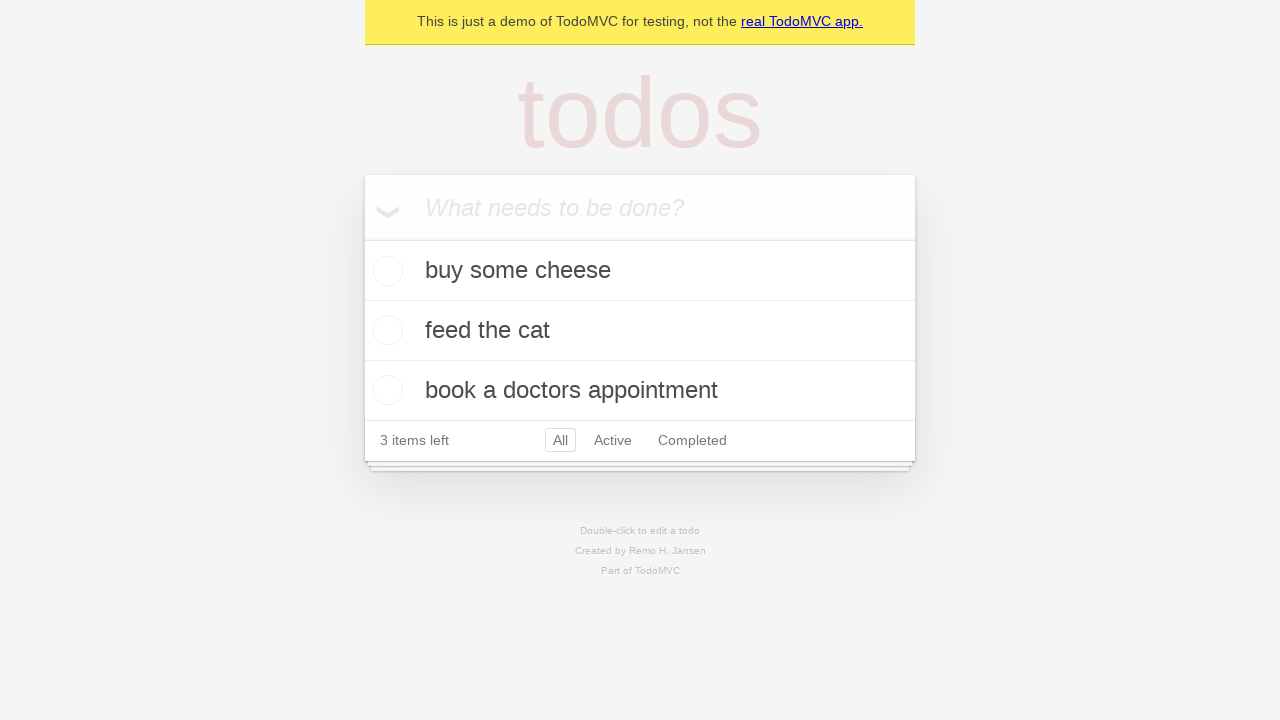

Double-clicked second todo item to enter edit mode at (640, 331) on internal:testid=[data-testid="todo-item"s] >> nth=1
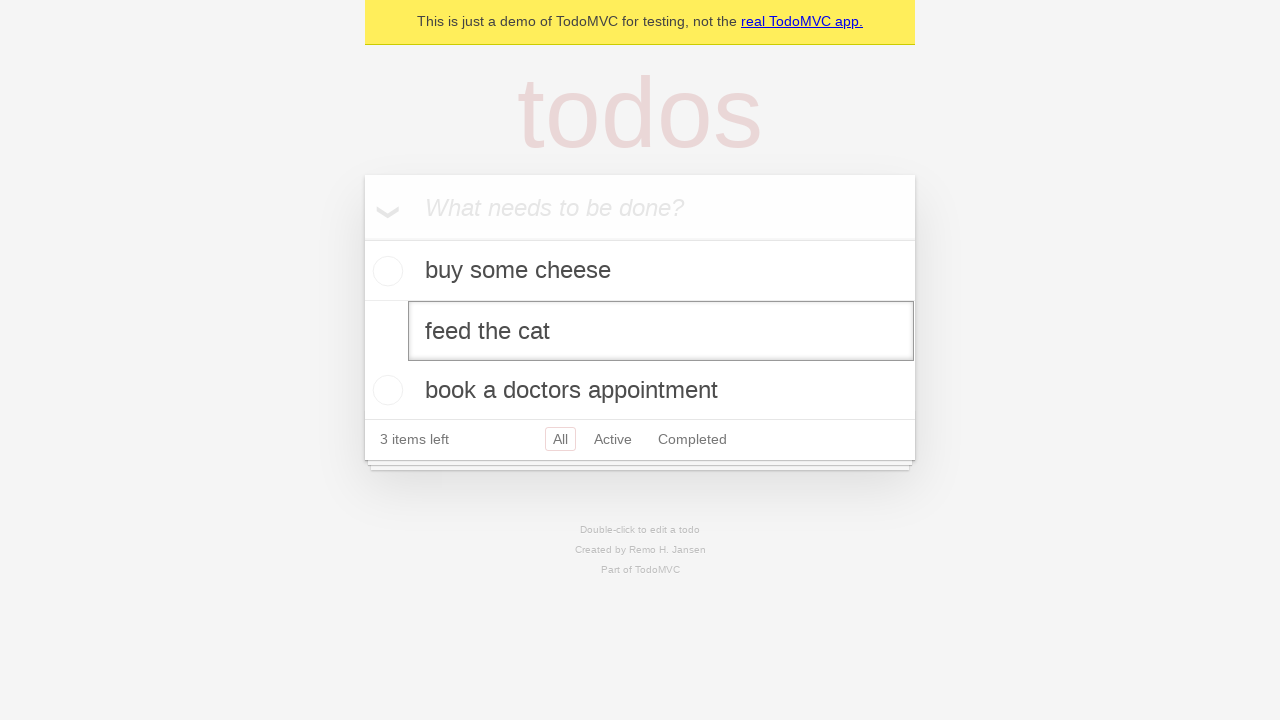

Filled edit textbox with text containing leading and trailing spaces on internal:testid=[data-testid="todo-item"s] >> nth=1 >> internal:role=textbox[nam
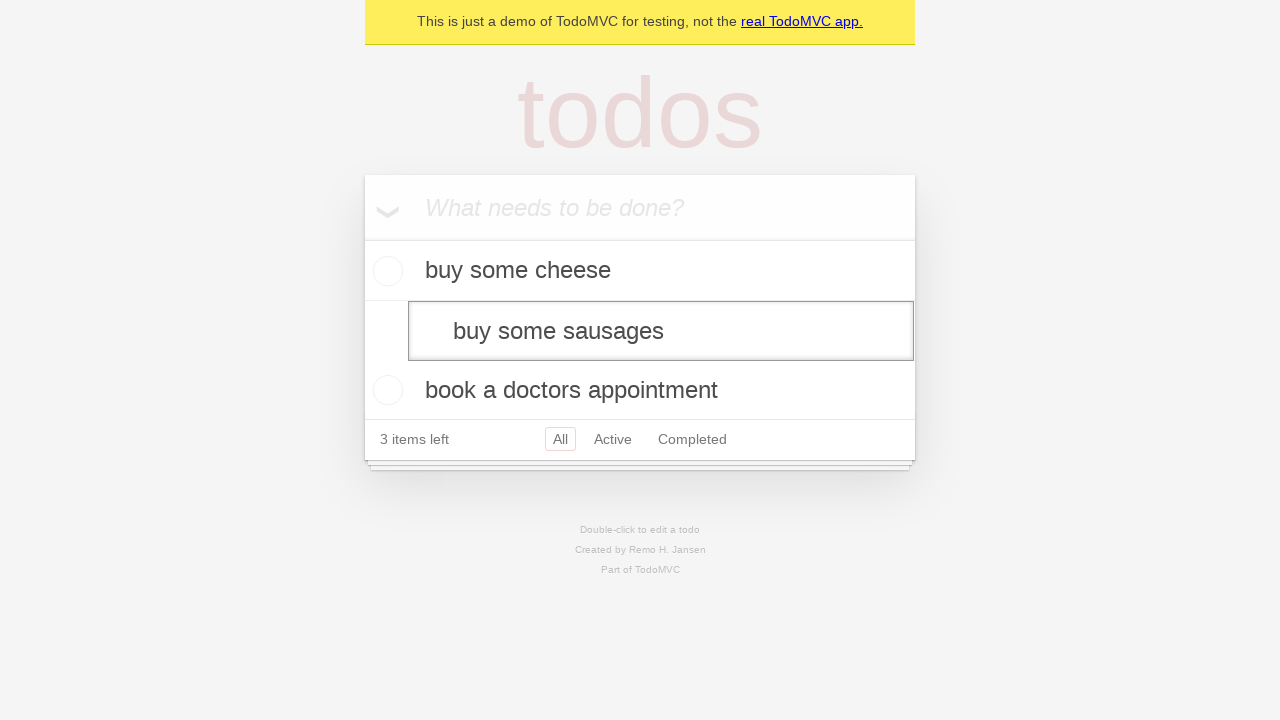

Pressed Enter to confirm edit and verify text is trimmed on internal:testid=[data-testid="todo-item"s] >> nth=1 >> internal:role=textbox[nam
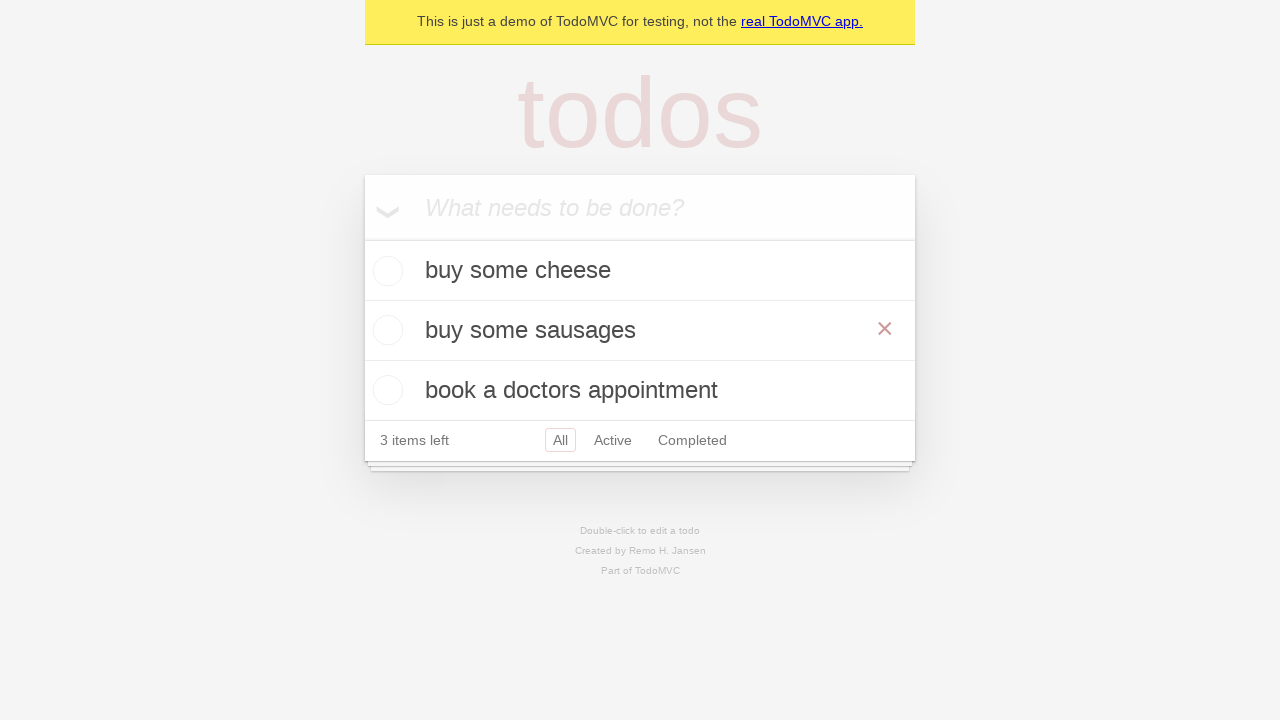

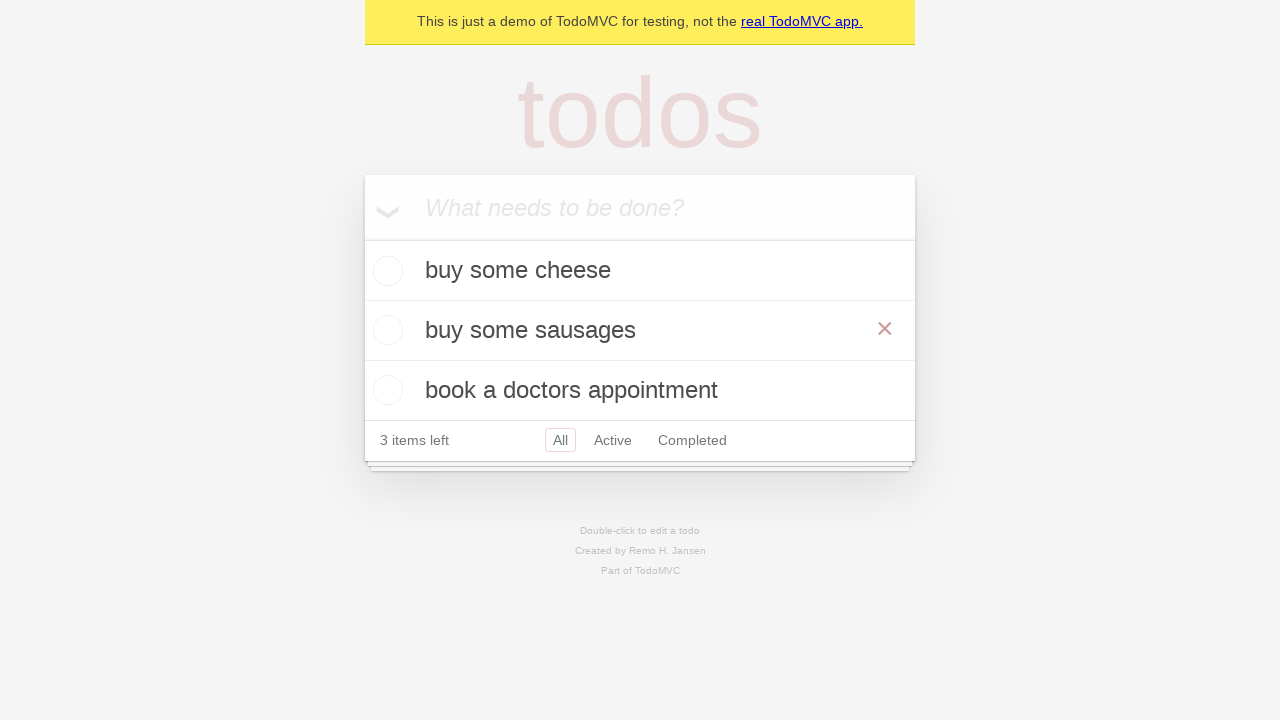